Tests adding a new todo item to a sample todo application by entering text and submitting, then verifying the item appears in the list

Starting URL: https://lambdatest.github.io/sample-todo-app/

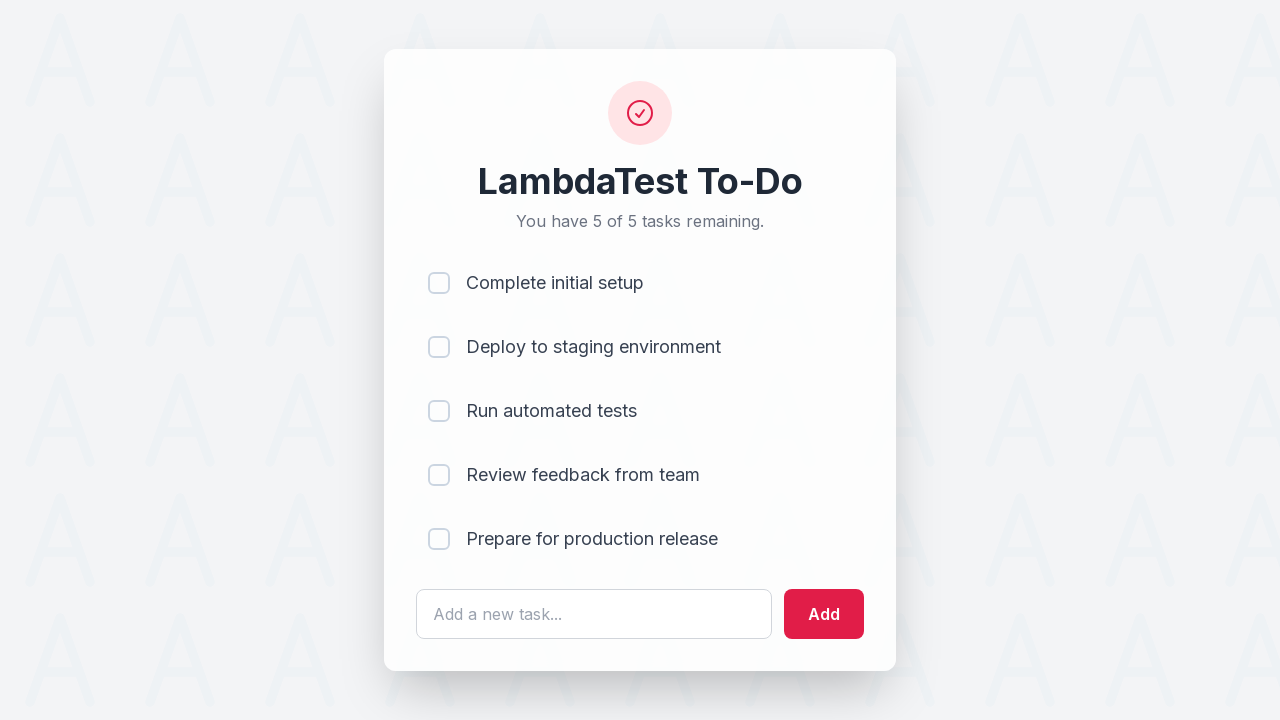

Filled todo input field with 'Learn Selenium' on #sampletodotext
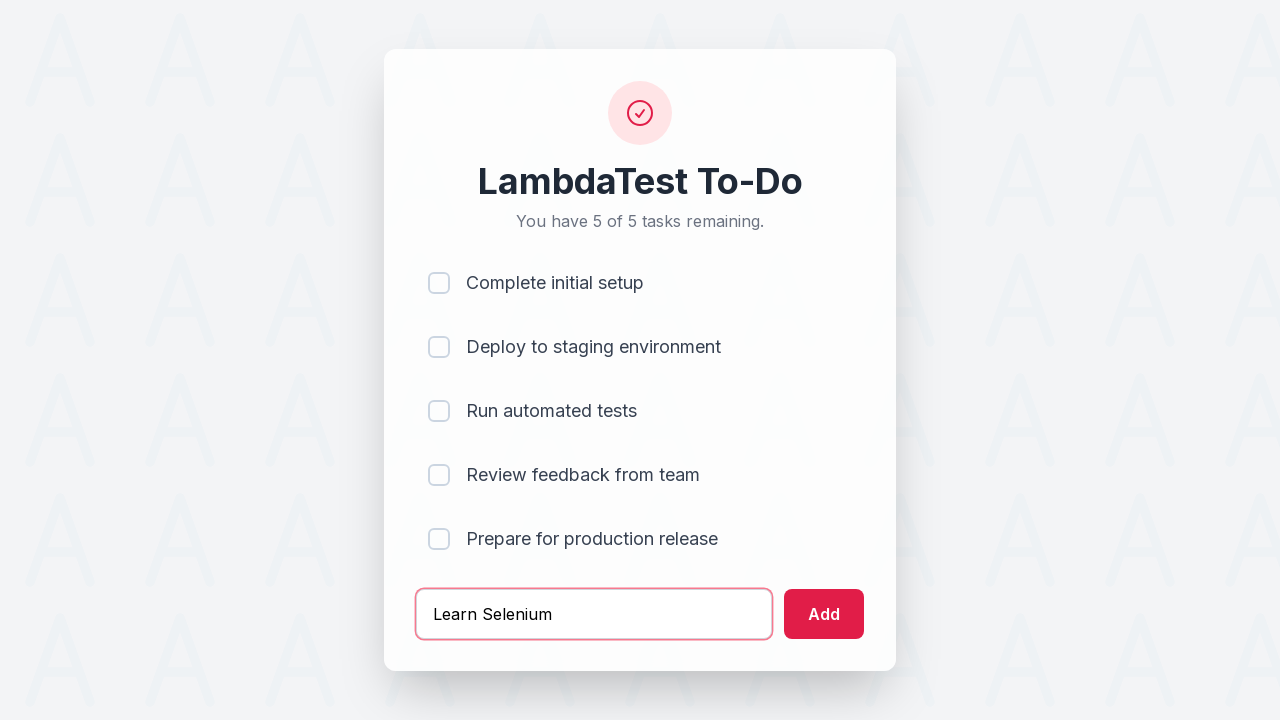

Pressed Enter to submit new todo item on #sampletodotext
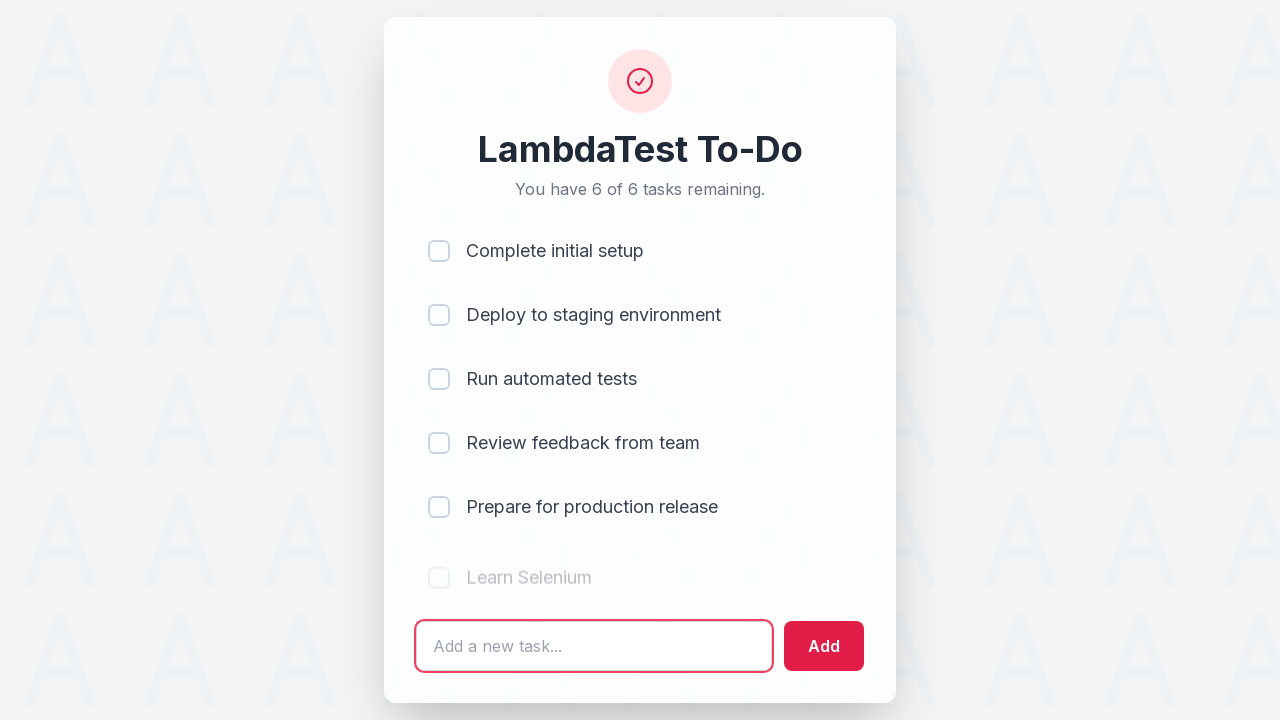

Verified new todo item appears in the list
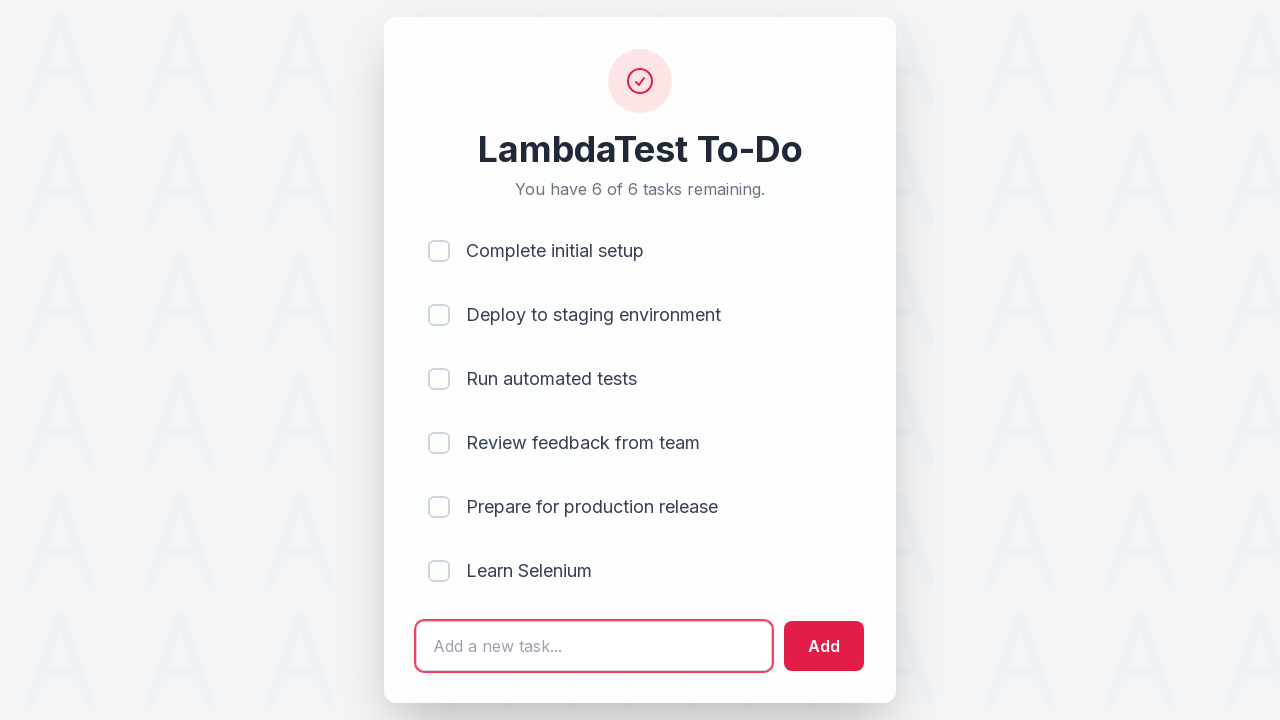

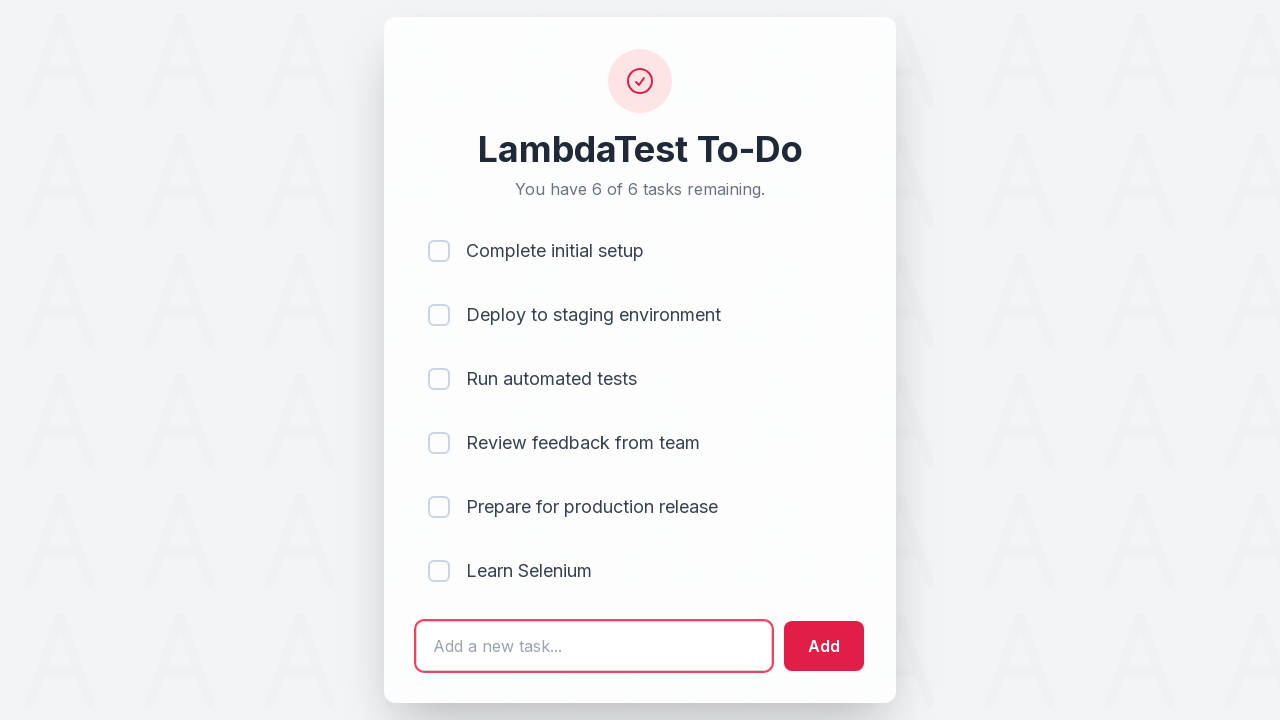